Navigates to a file download page and clicks on the first download link to initiate a file download

Starting URL: https://the-internet.herokuapp.com/download

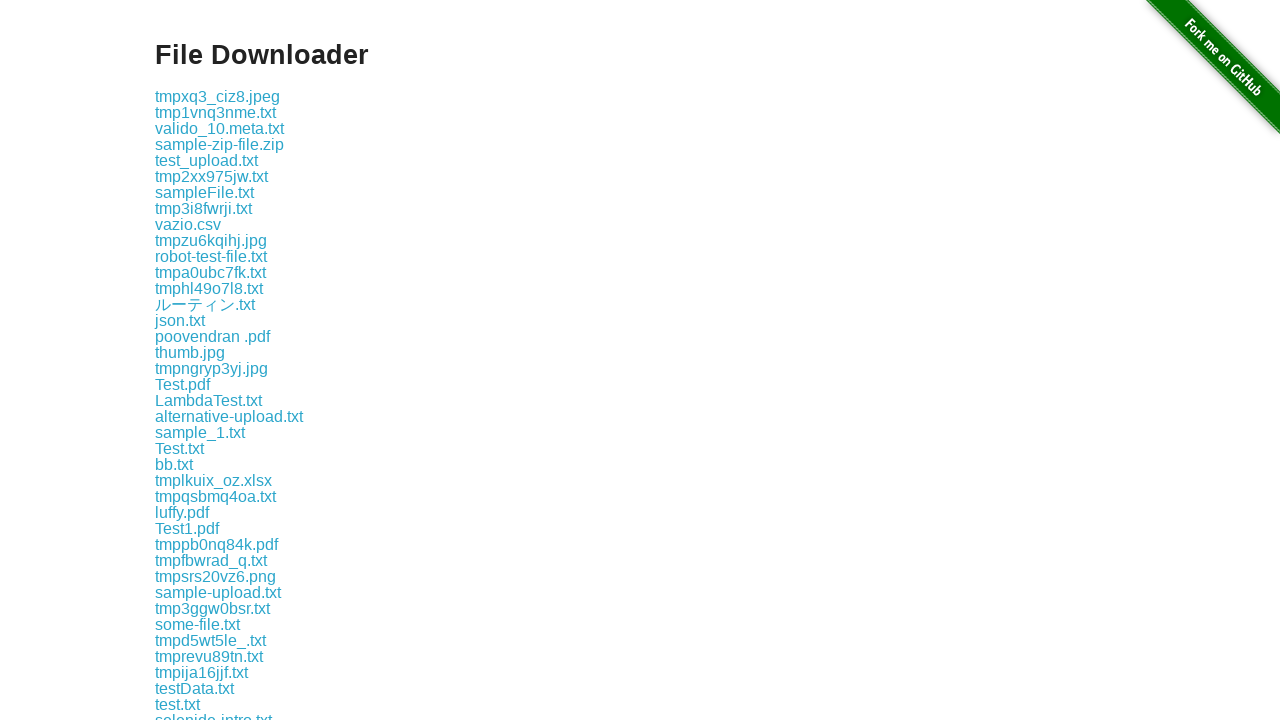

Navigated to file download page
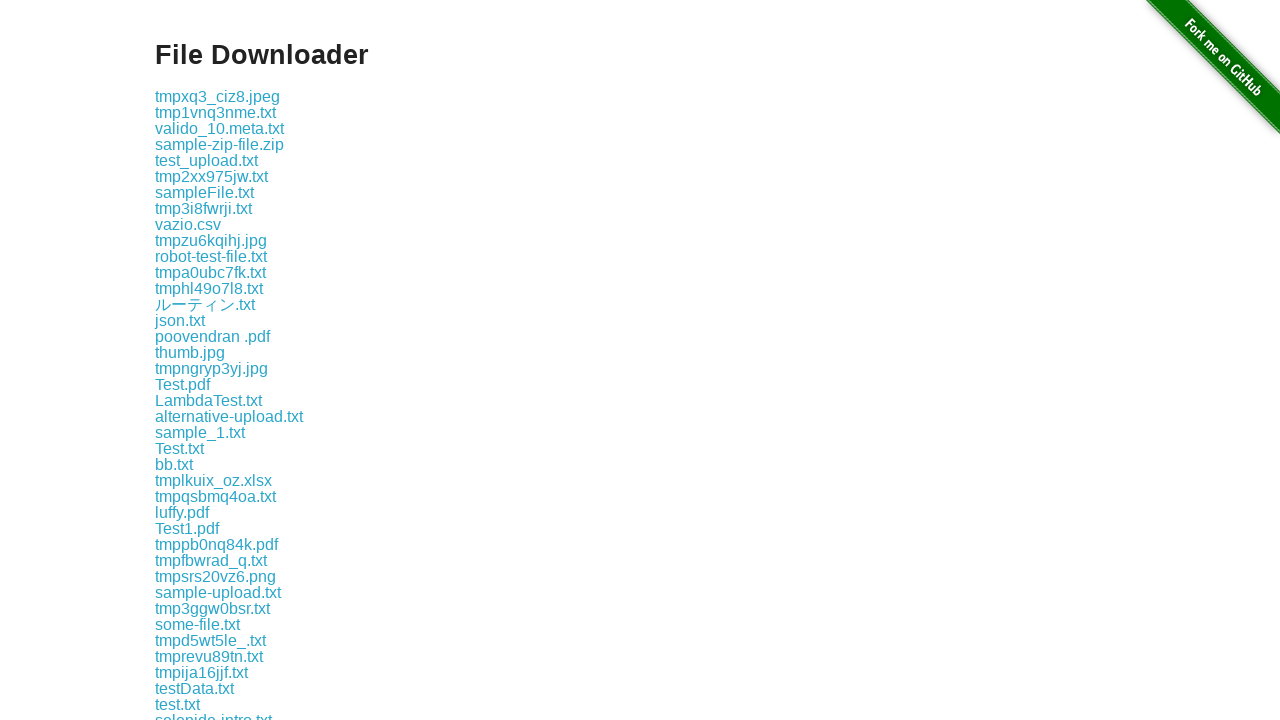

Clicked the first download link to initiate file download at (218, 96) on xpath=//a >> nth=1
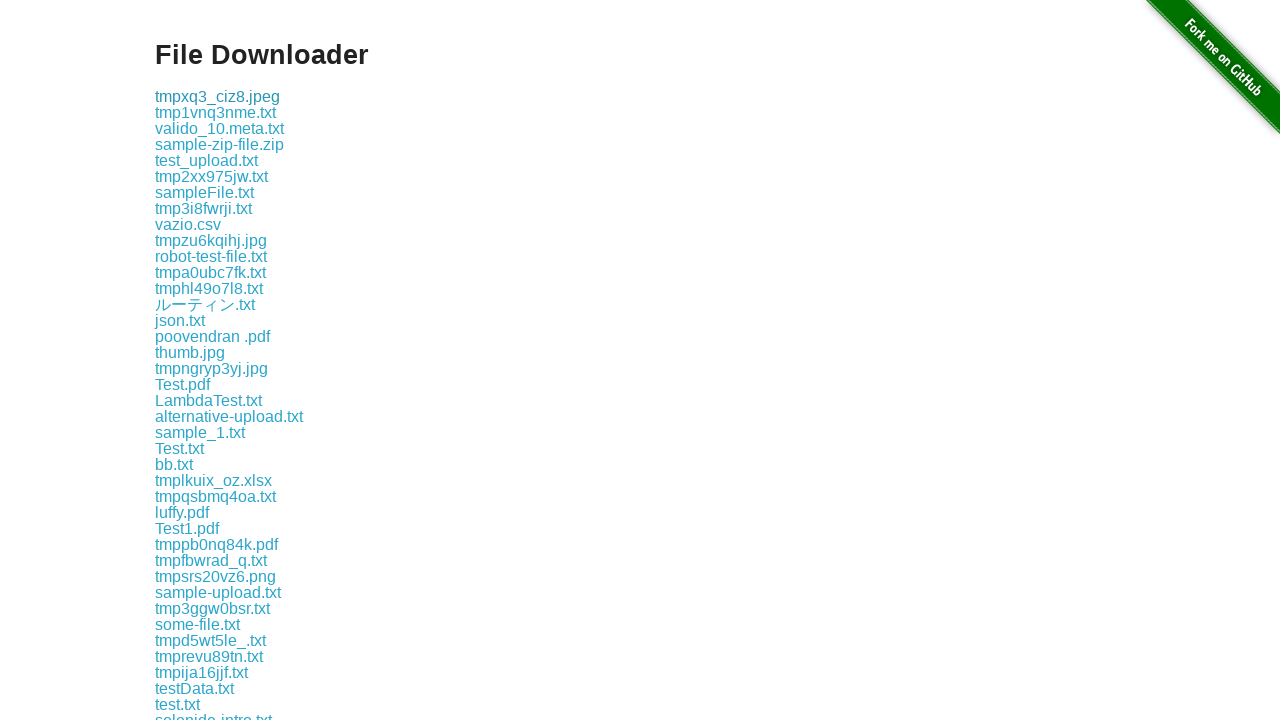

Waited 3 seconds for download to initiate
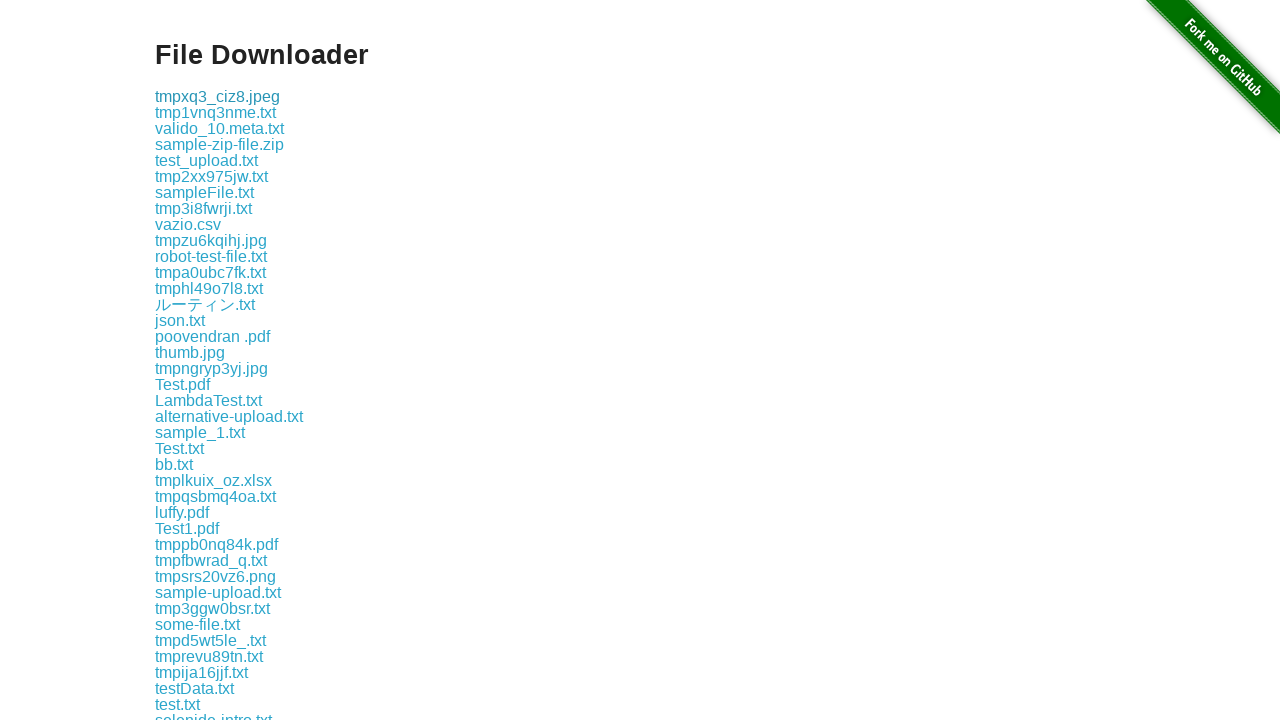

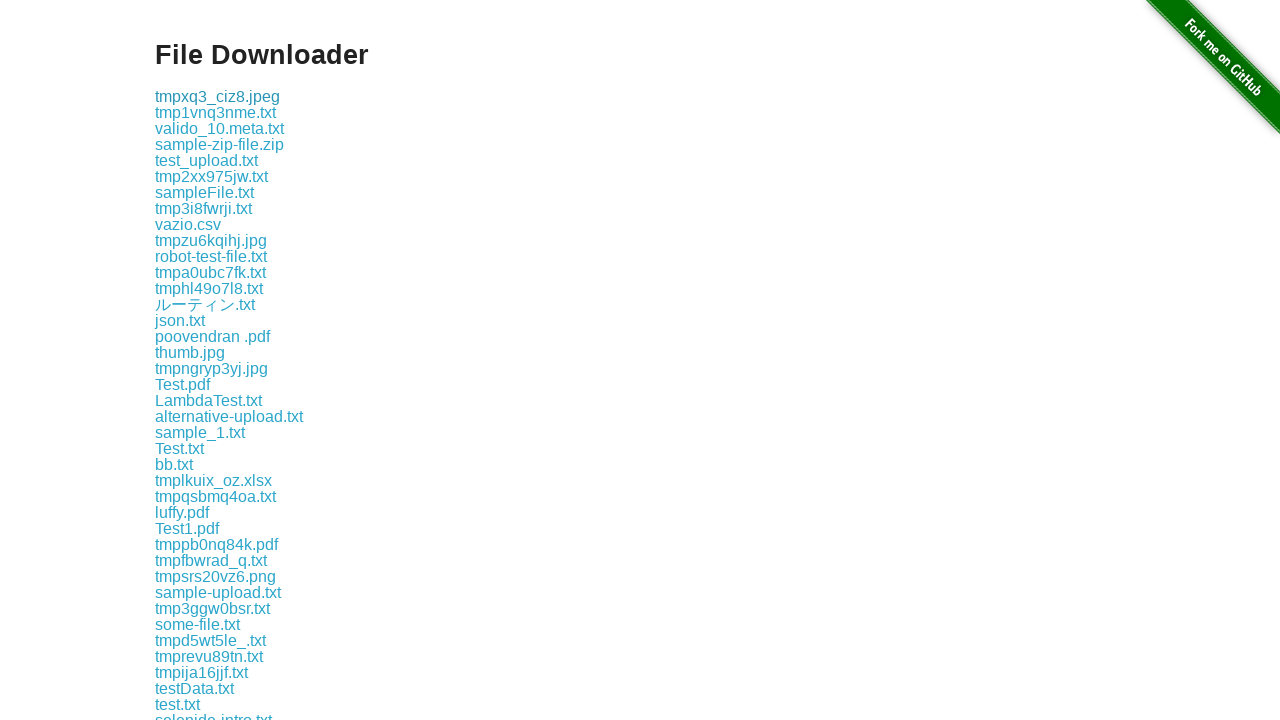